Tests dynamic element visibility by refreshing the page and waiting for an element that appears after a delay to become clickable

Starting URL: https://demoqa.com/dynamic-properties

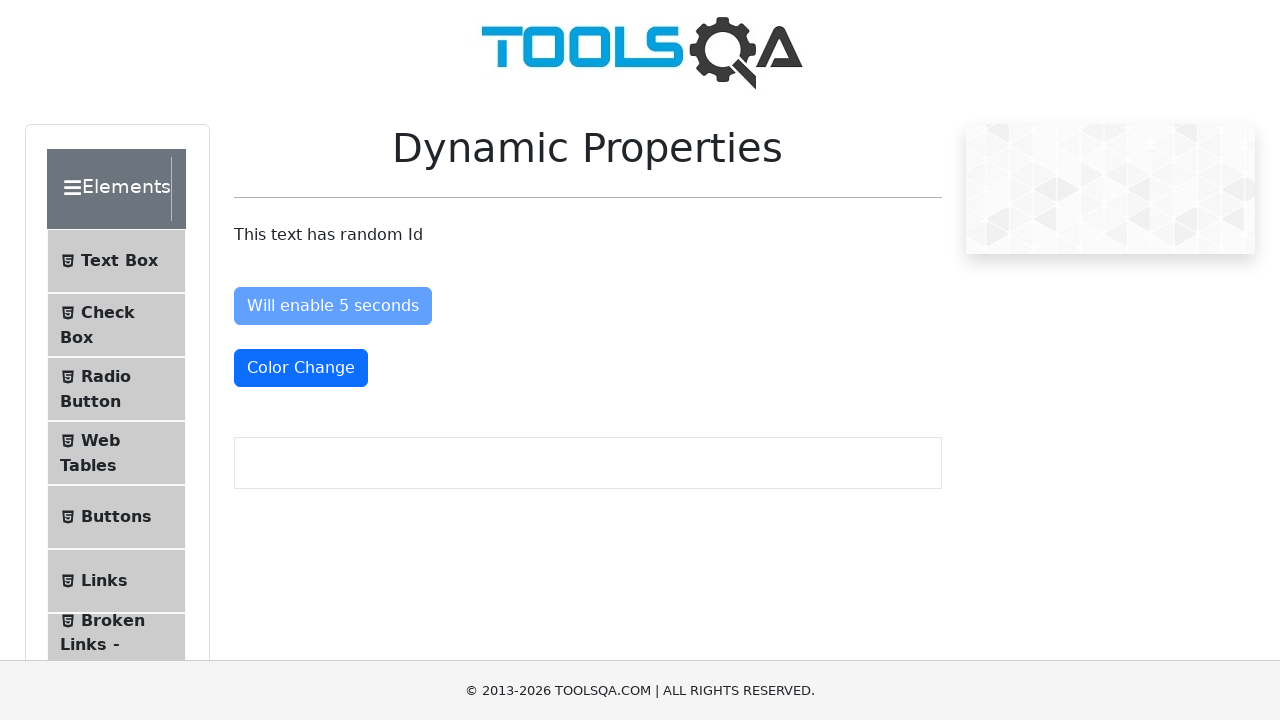

Reloaded the page to reset dynamic elements
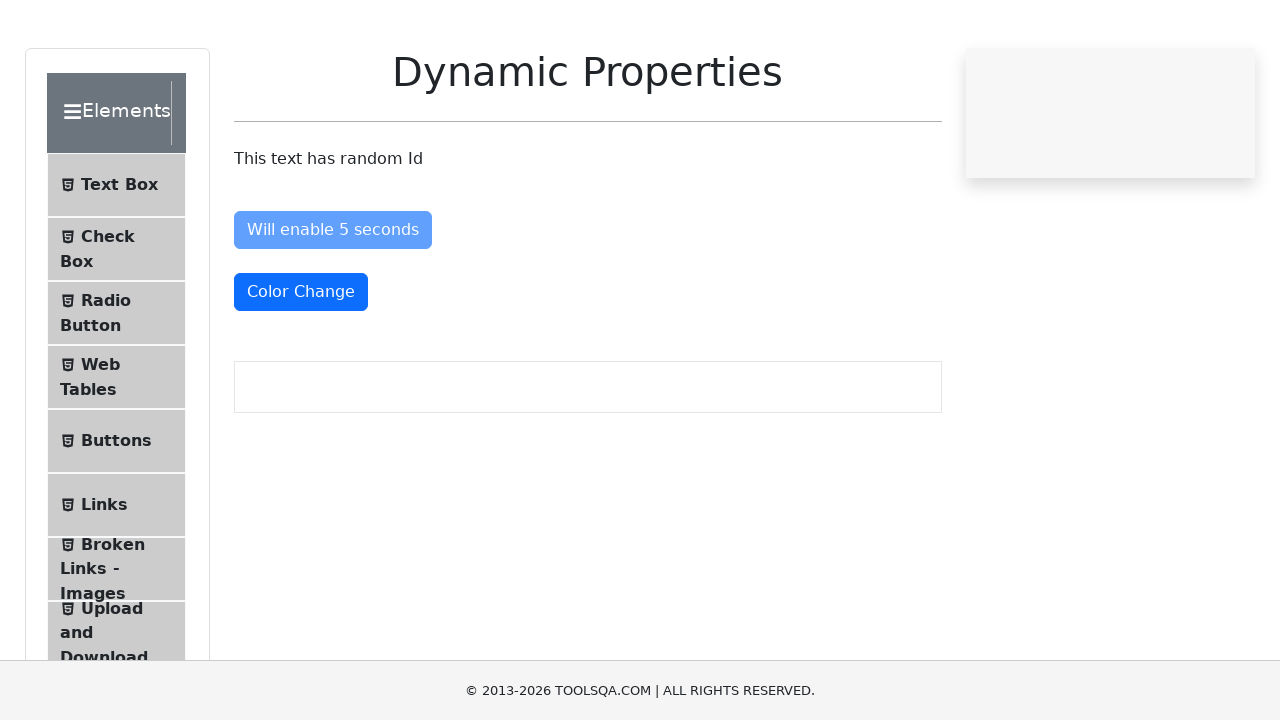

Waited for element #visibleAfter to become visible after delay
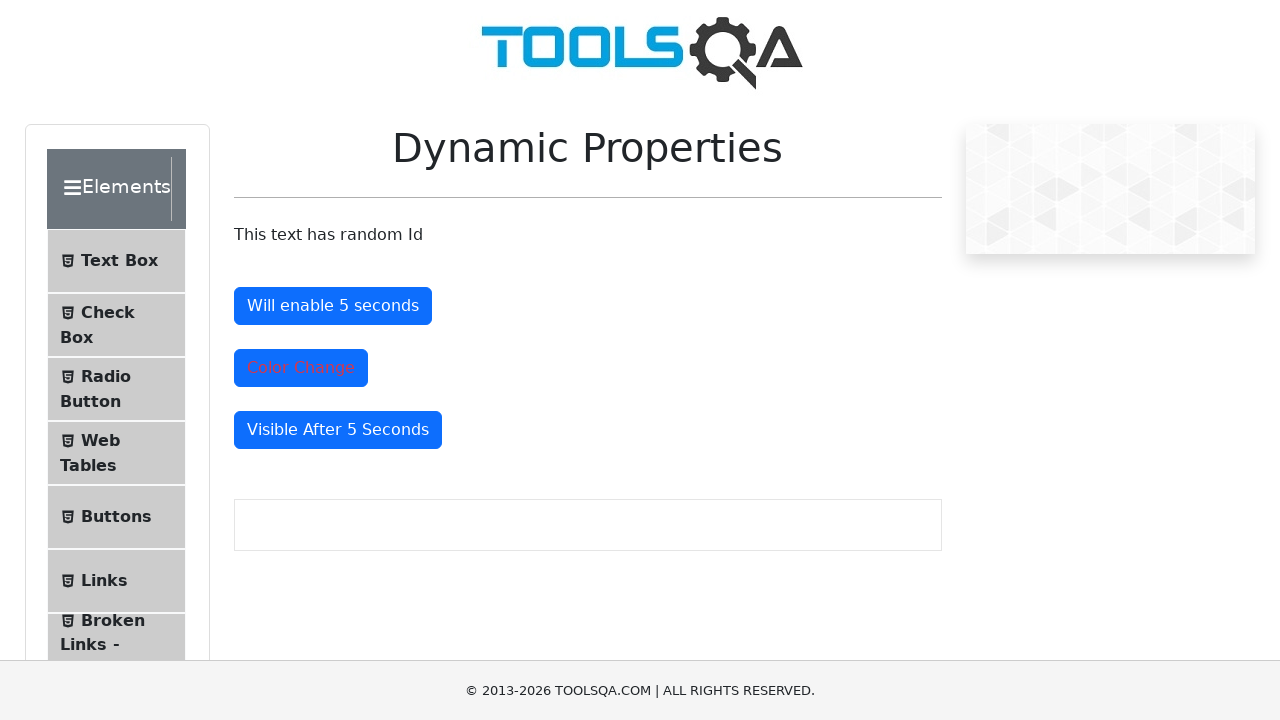

Located the #visibleAfter element
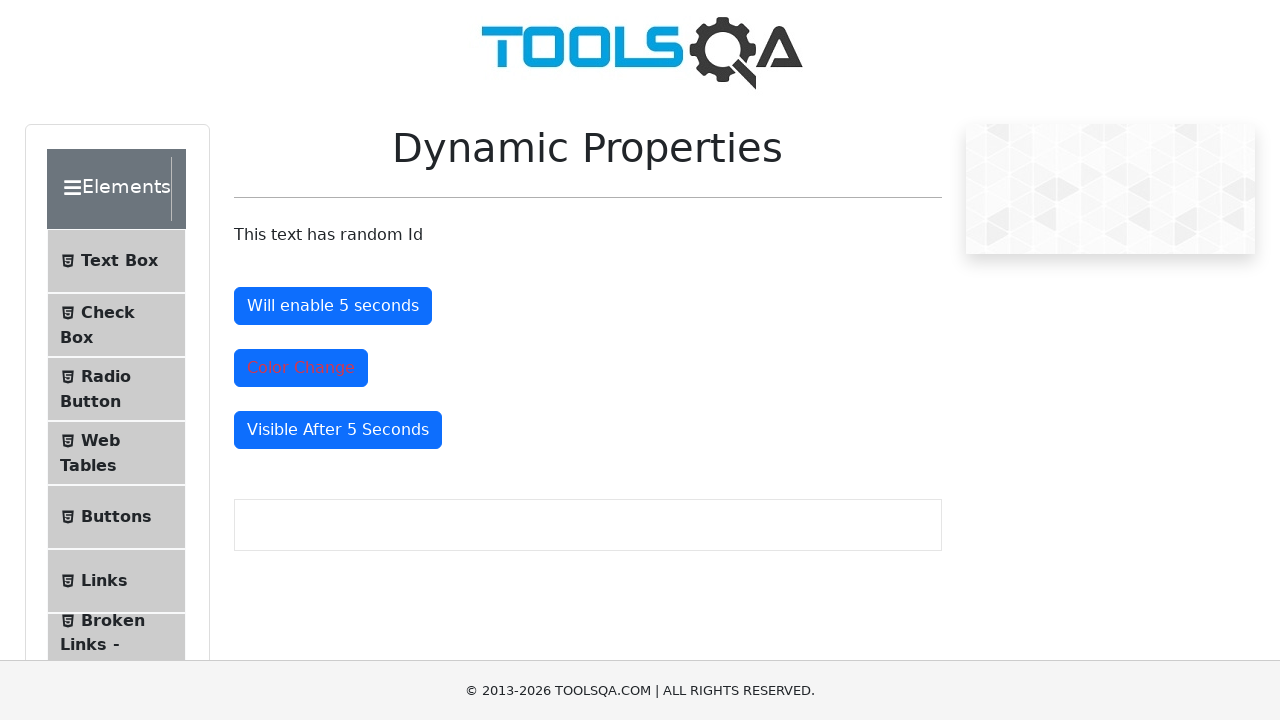

Verified that the #visibleAfter element is visible
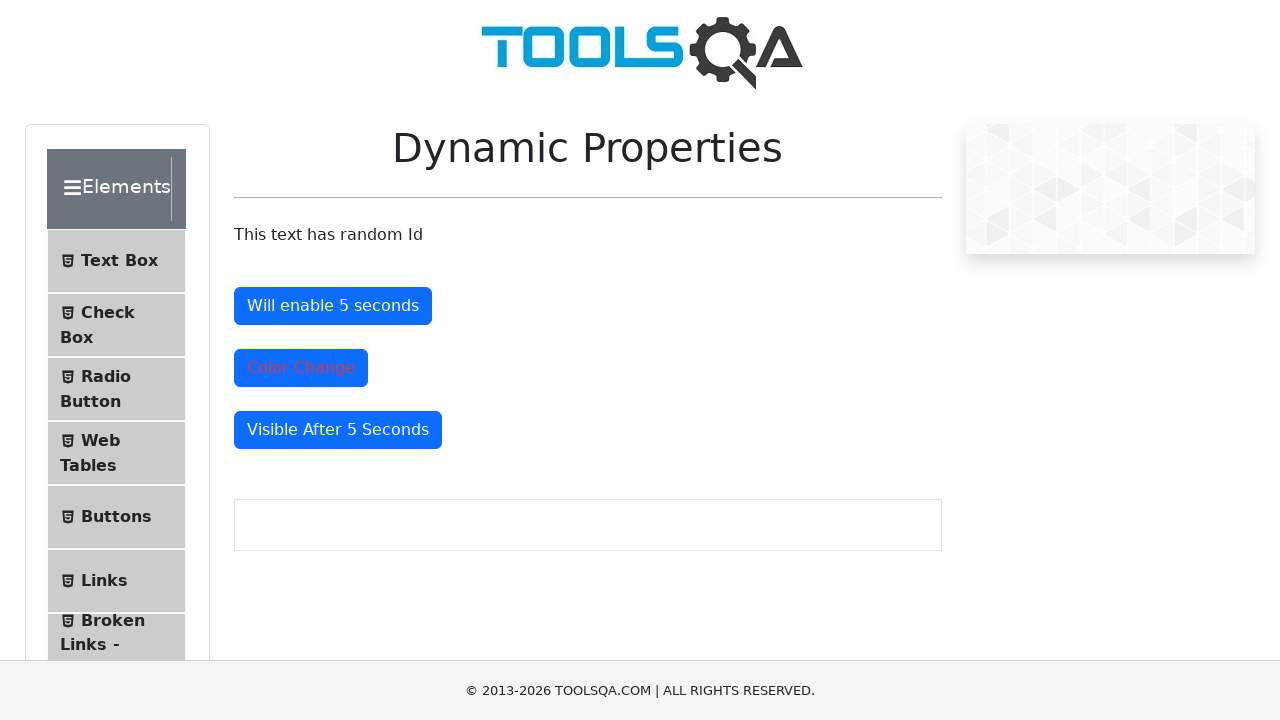

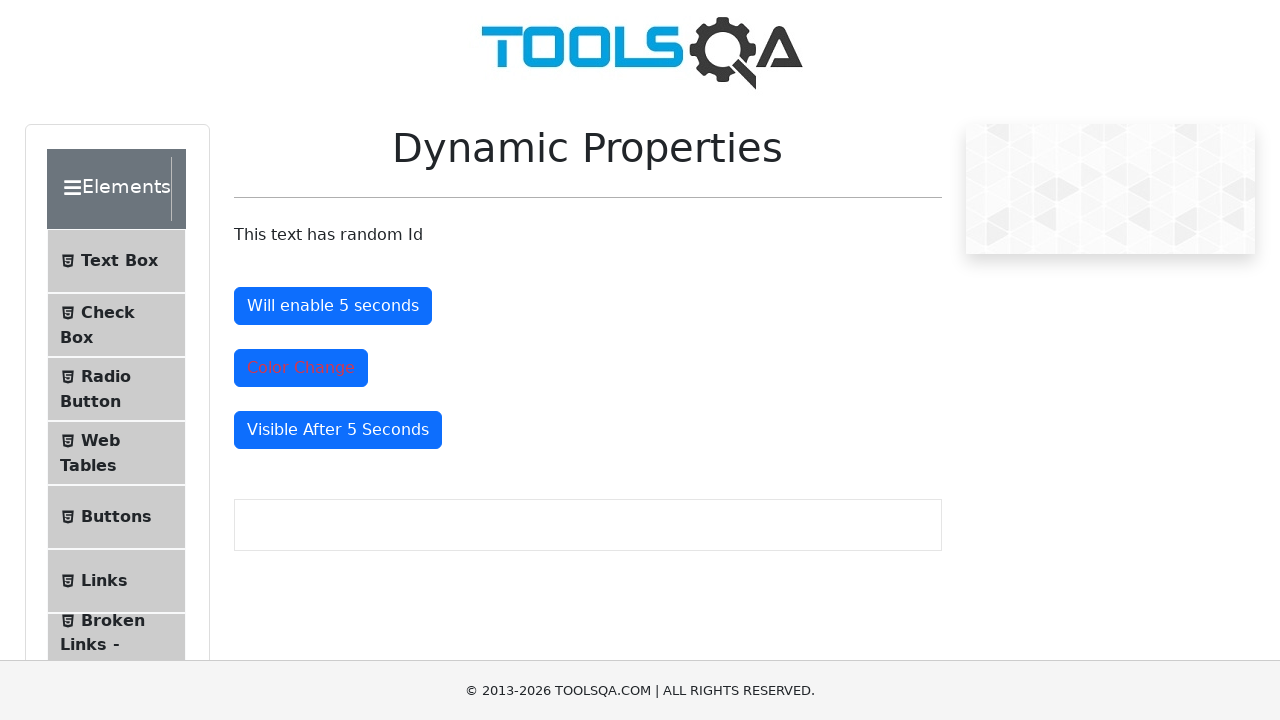